Tests number input field functionality by entering a value, clearing it, and entering a different value to verify input field interactions work correctly.

Starting URL: https://the-internet.herokuapp.com/inputs

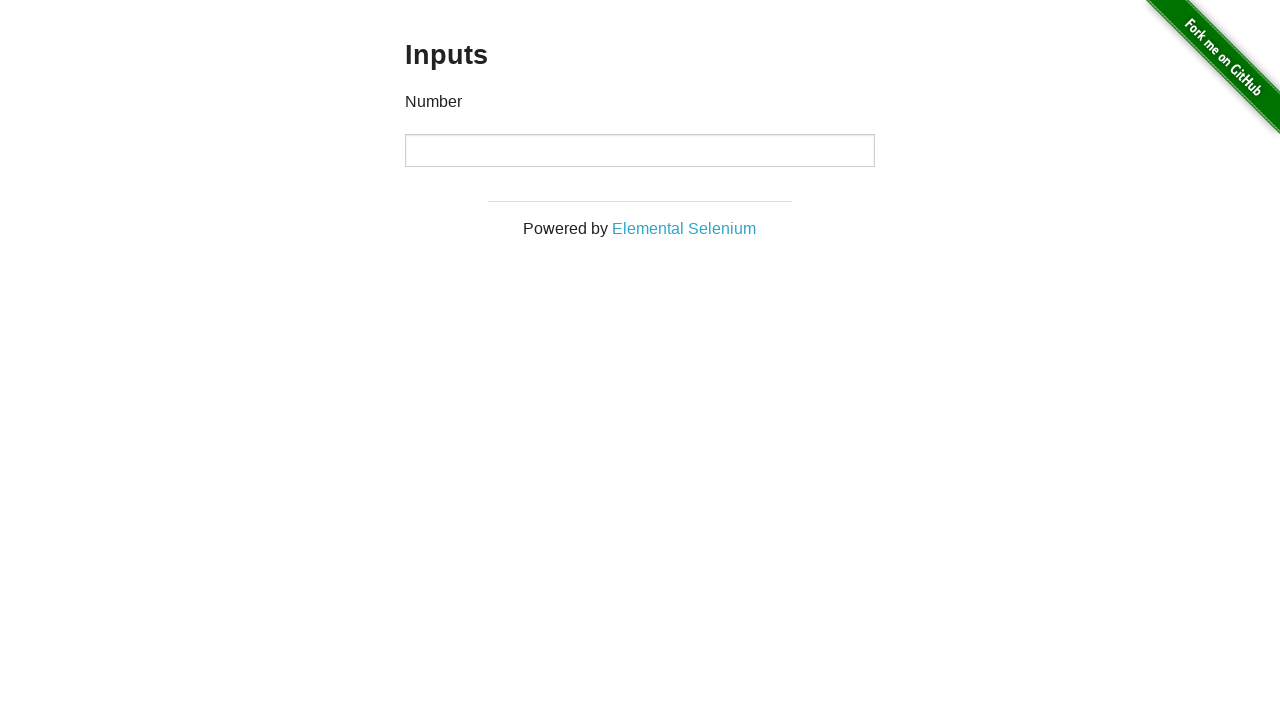

Located the number input field
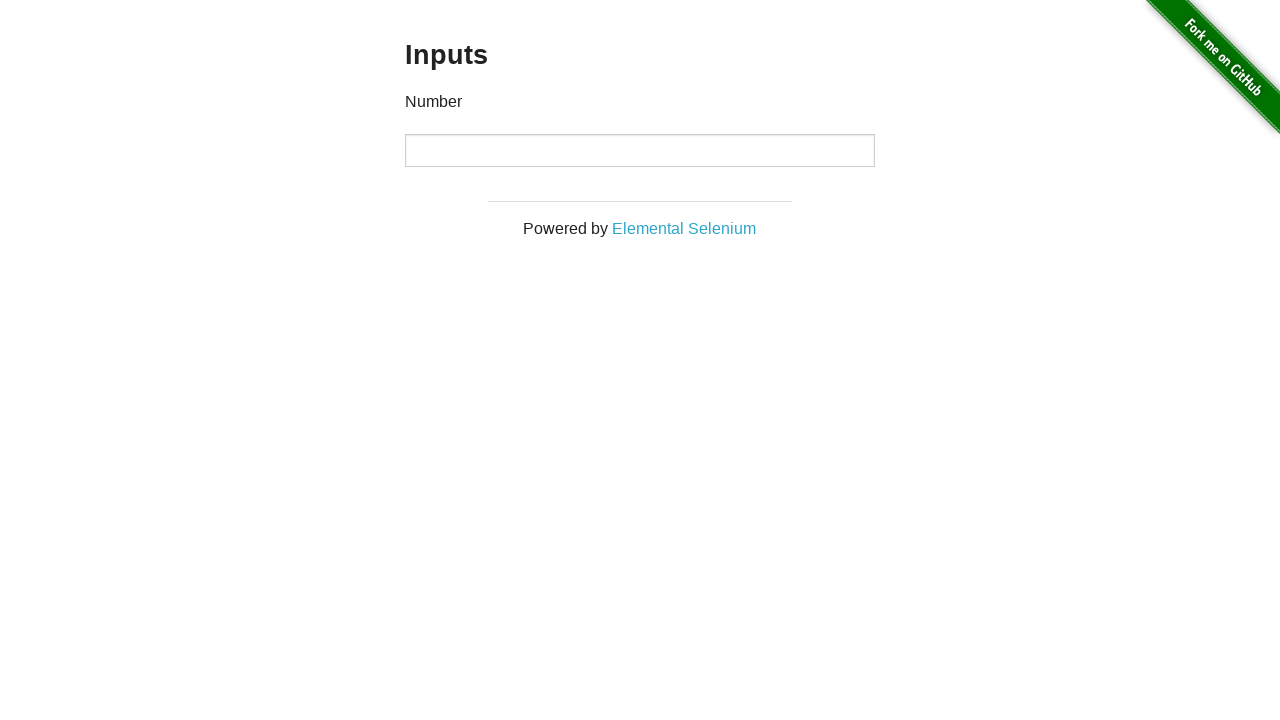

Entered first value '1000' into number input field on [type=number]
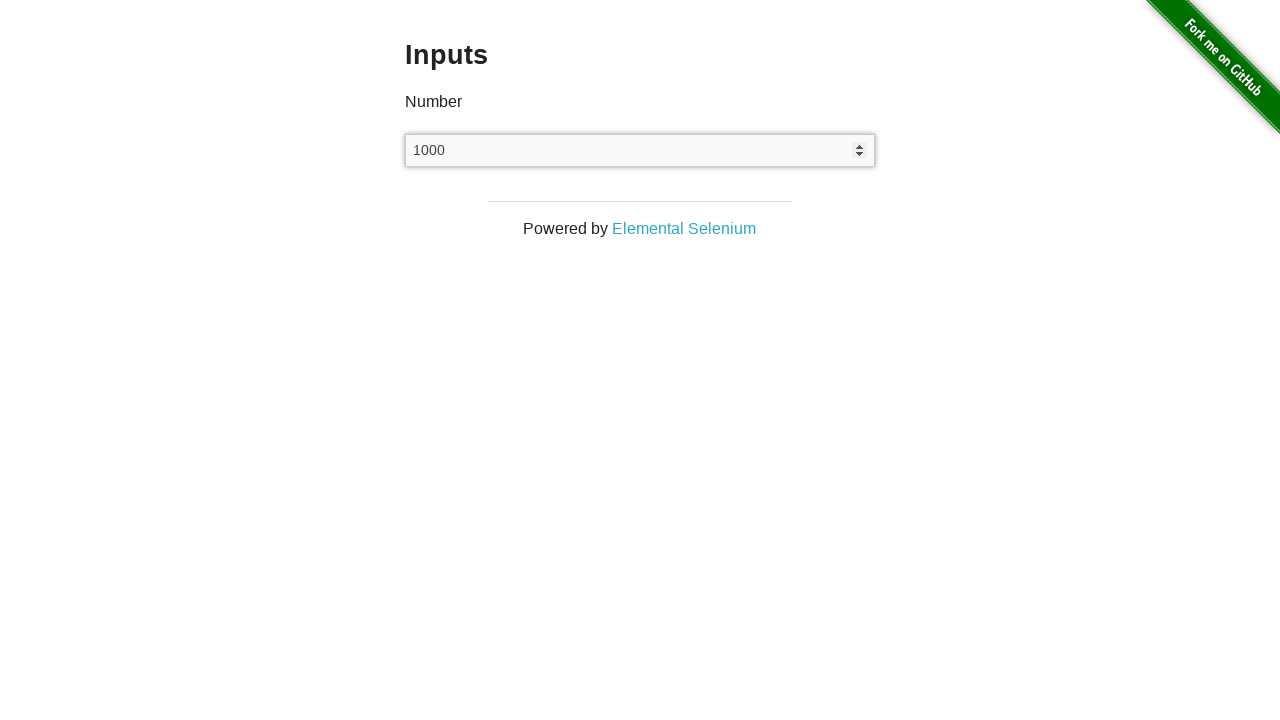

Cleared the number input field on [type=number]
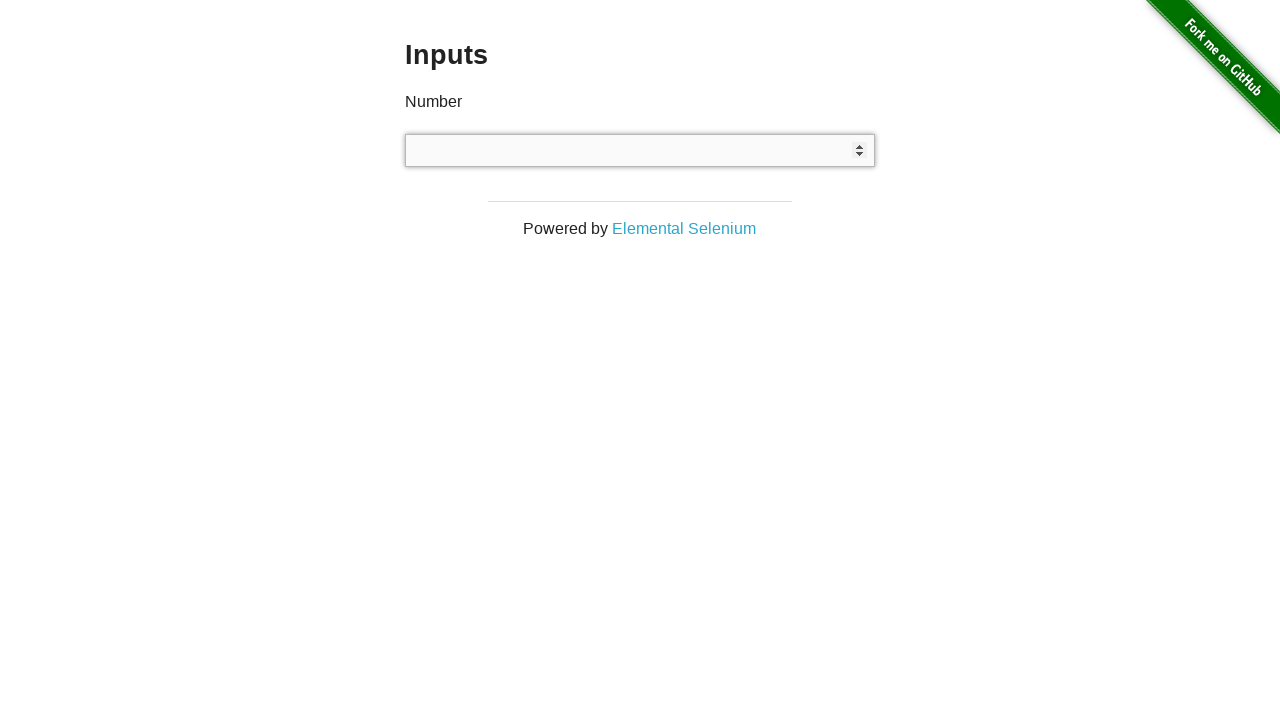

Entered second value '999' into number input field on [type=number]
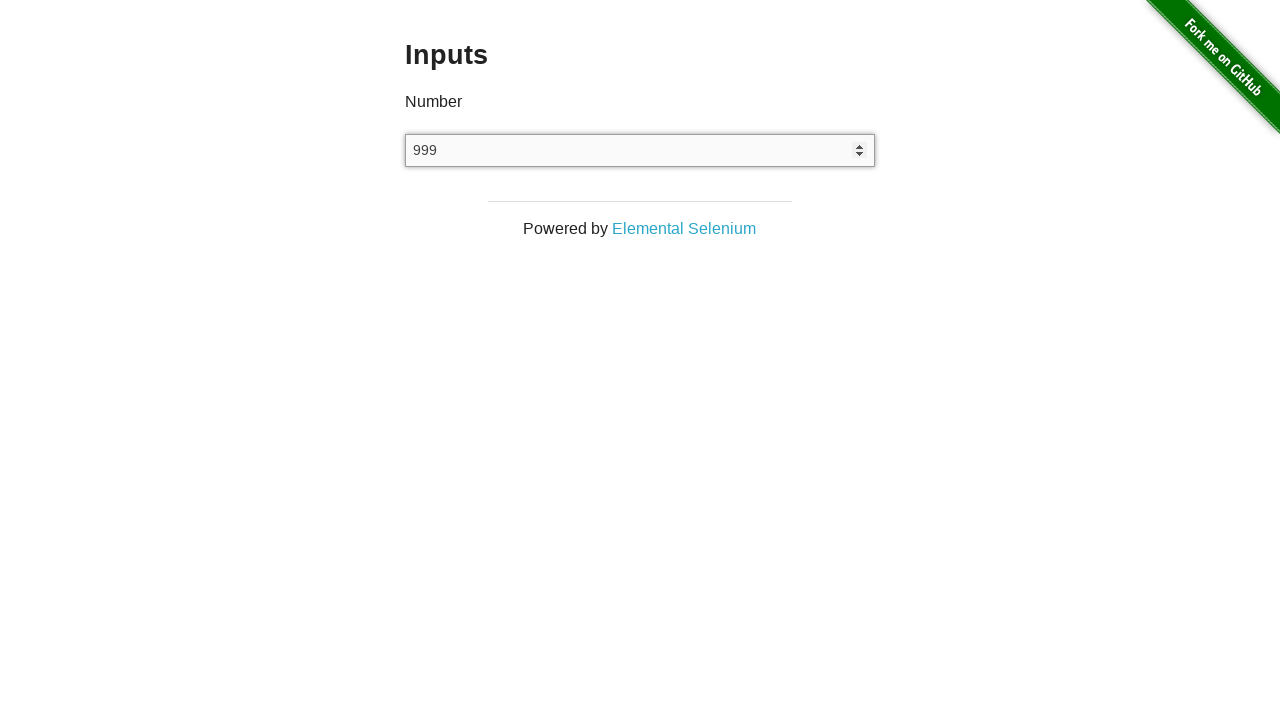

Waited 500ms to verify the value is entered
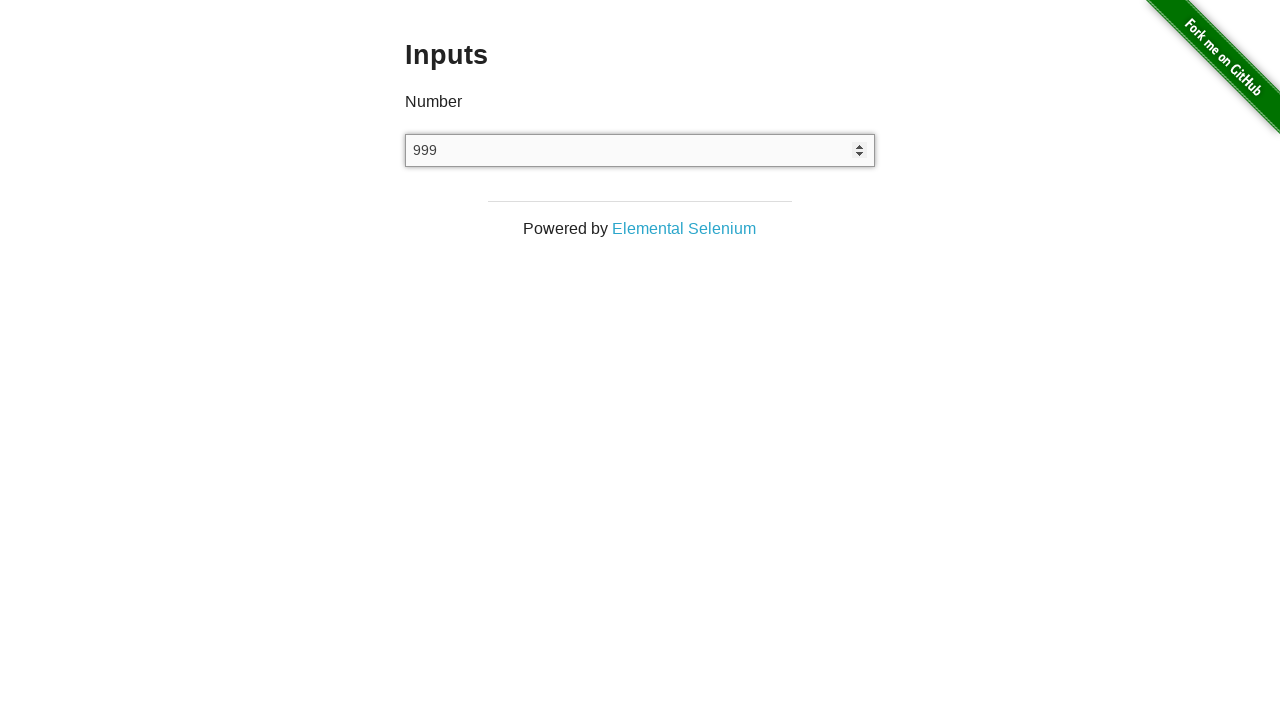

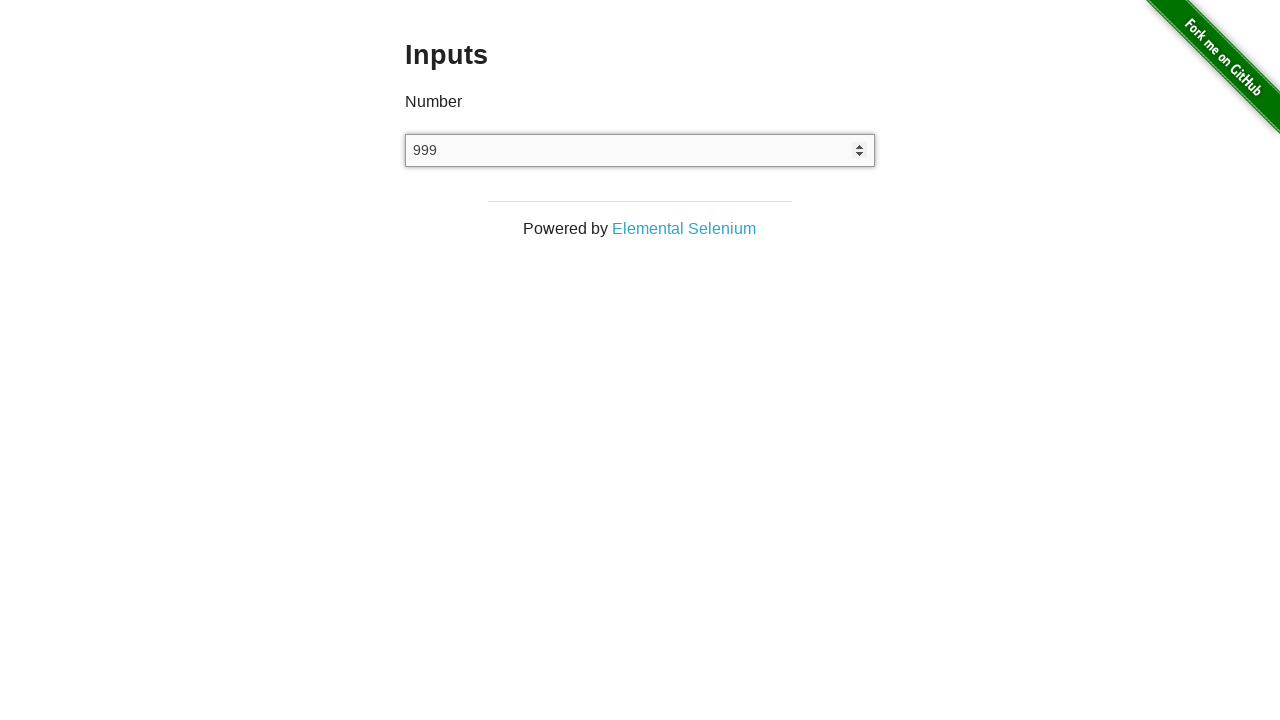